Tests date input by entering a date and verifying the value

Starting URL: https://www.bonigarcia.dev/selenium-webdriver-java/web-form.html

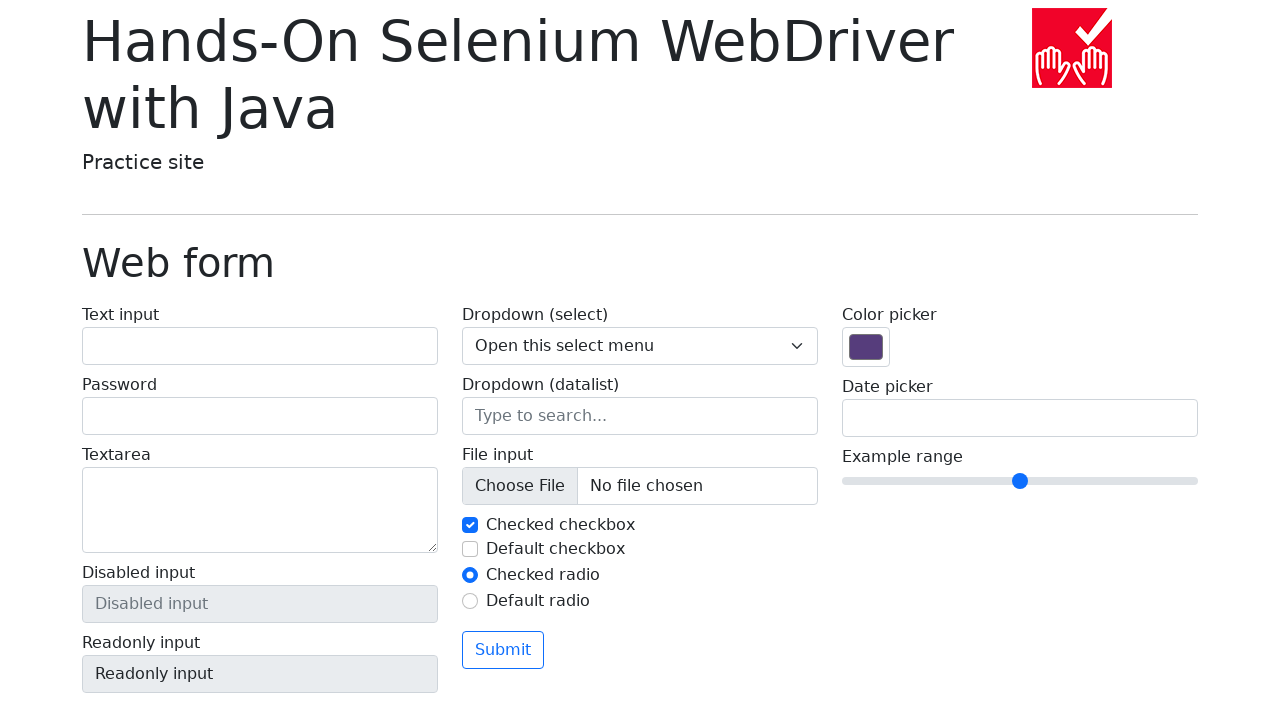

Filled date input field with '2024-03-15' on input[name='my-date']
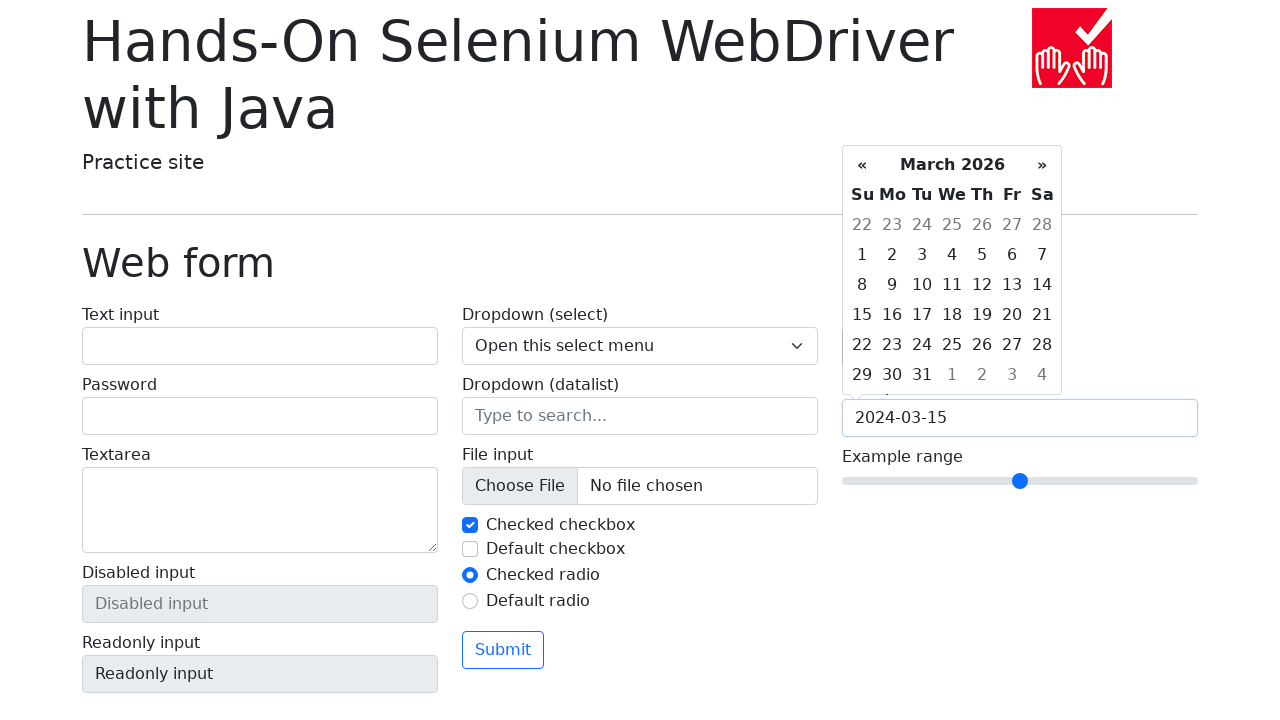

Verified date input value equals '2024-03-15'
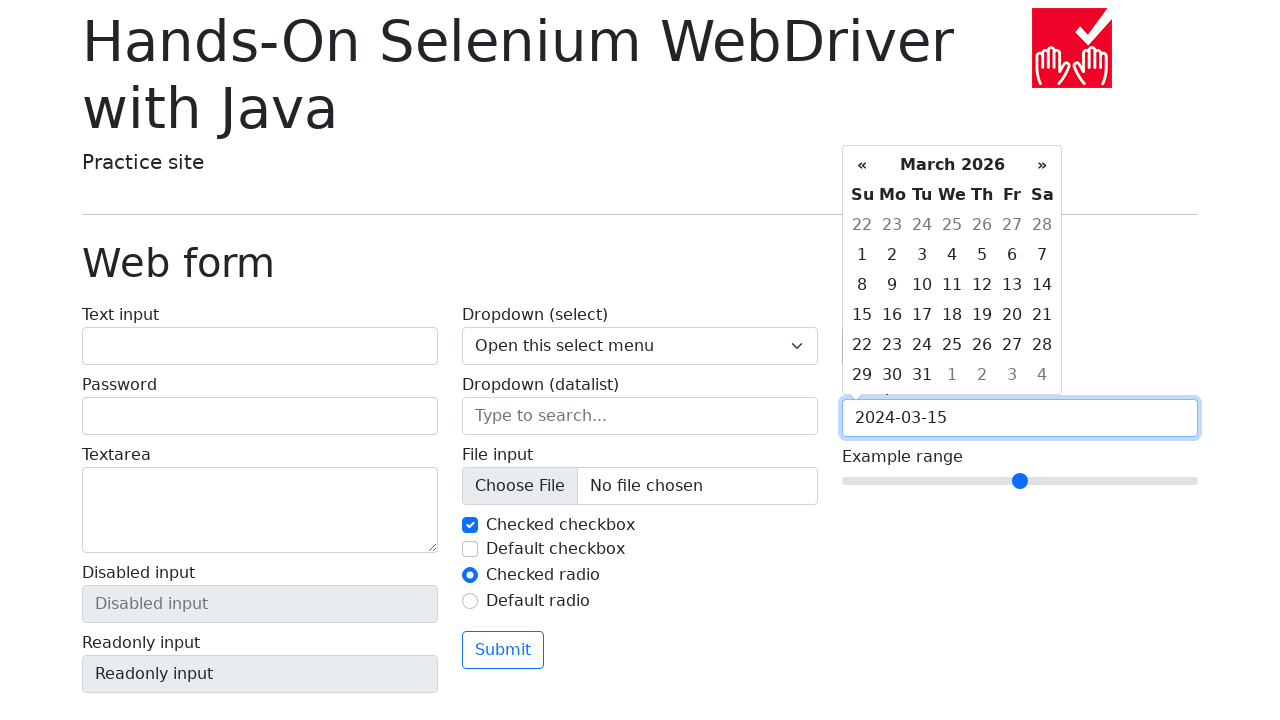

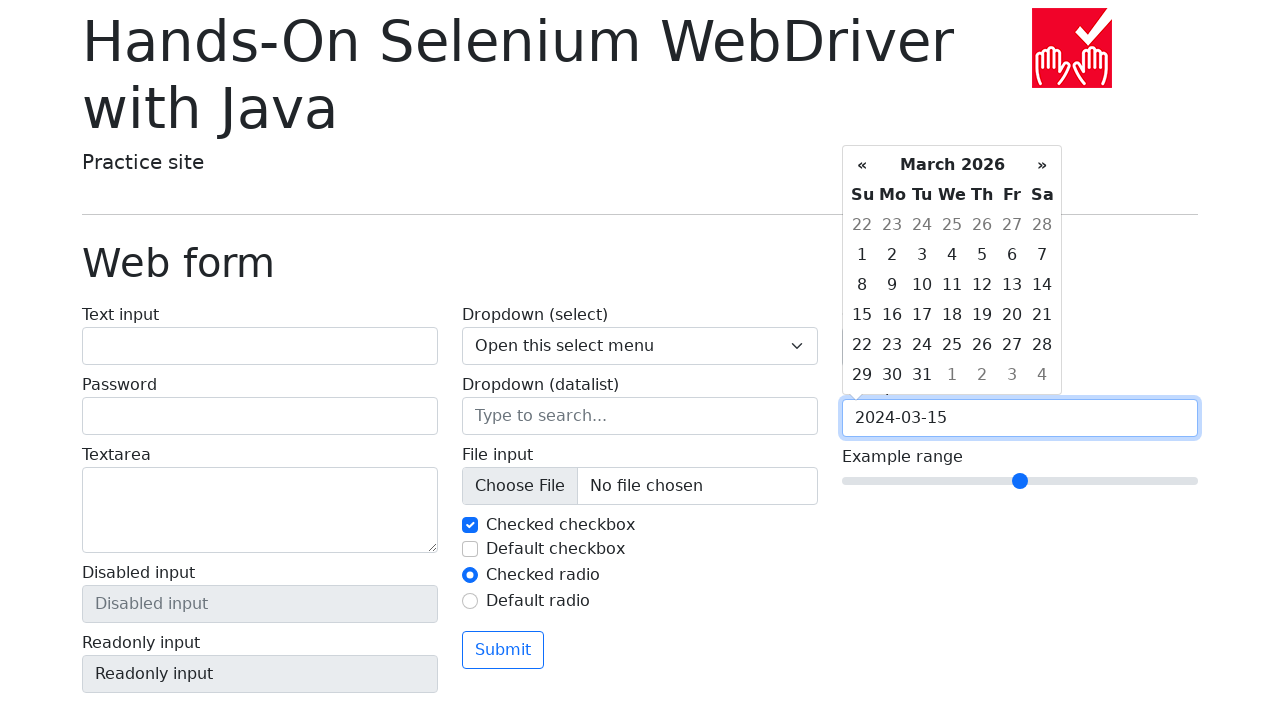